Tests form filling functionality by clicking a link found by partial text match (based on a mathematical calculation), then filling out a registration form with personal information (name, last name, city, country), submitting it, and handling the resulting alert.

Starting URL: http://suninjuly.github.io/find_link_text

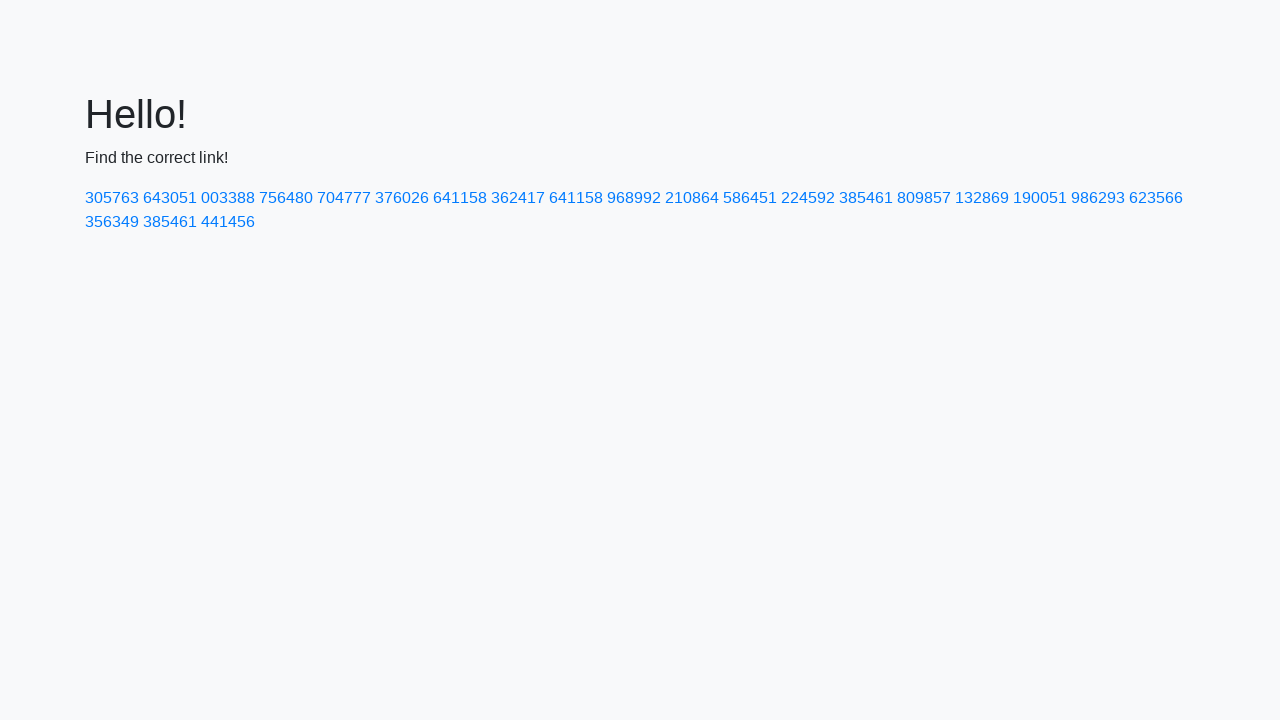

Clicked link with calculated text '224592' based on mathematical expression at (808, 198) on a:text-matches('224592')
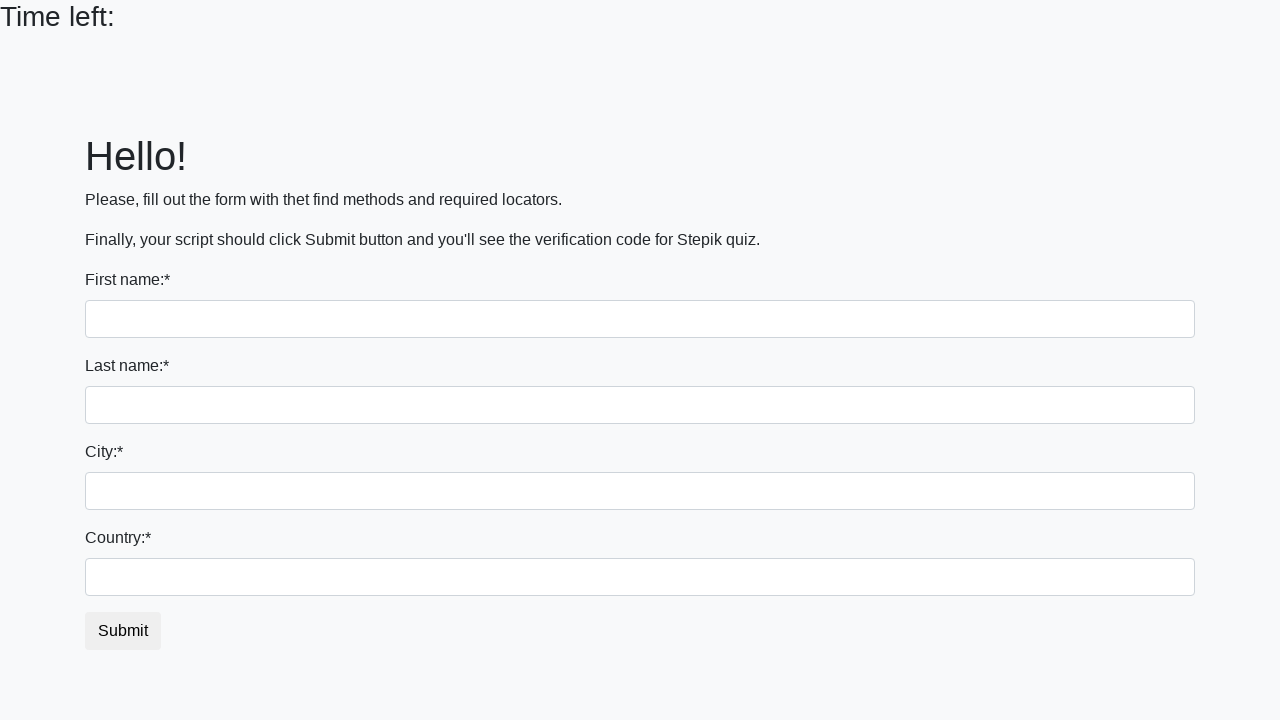

Registration form loaded and last_name field became available
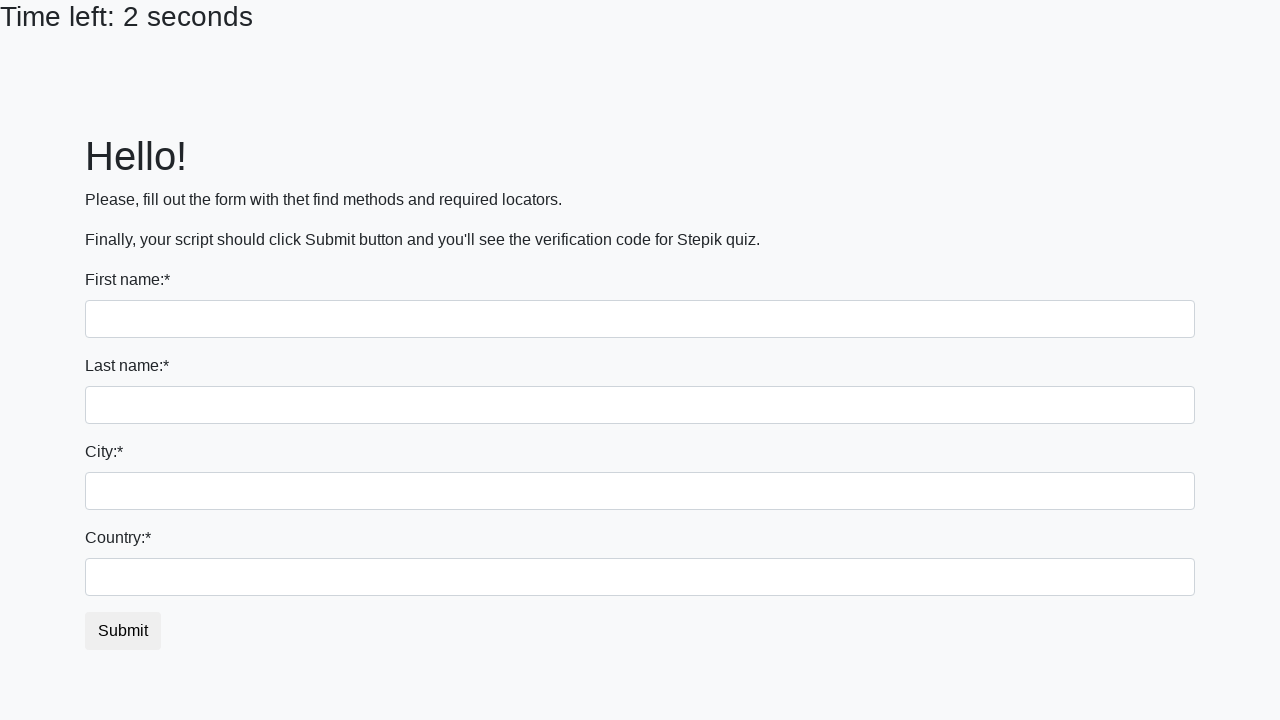

Filled first name field with 'Ivan' on input:first-of-type
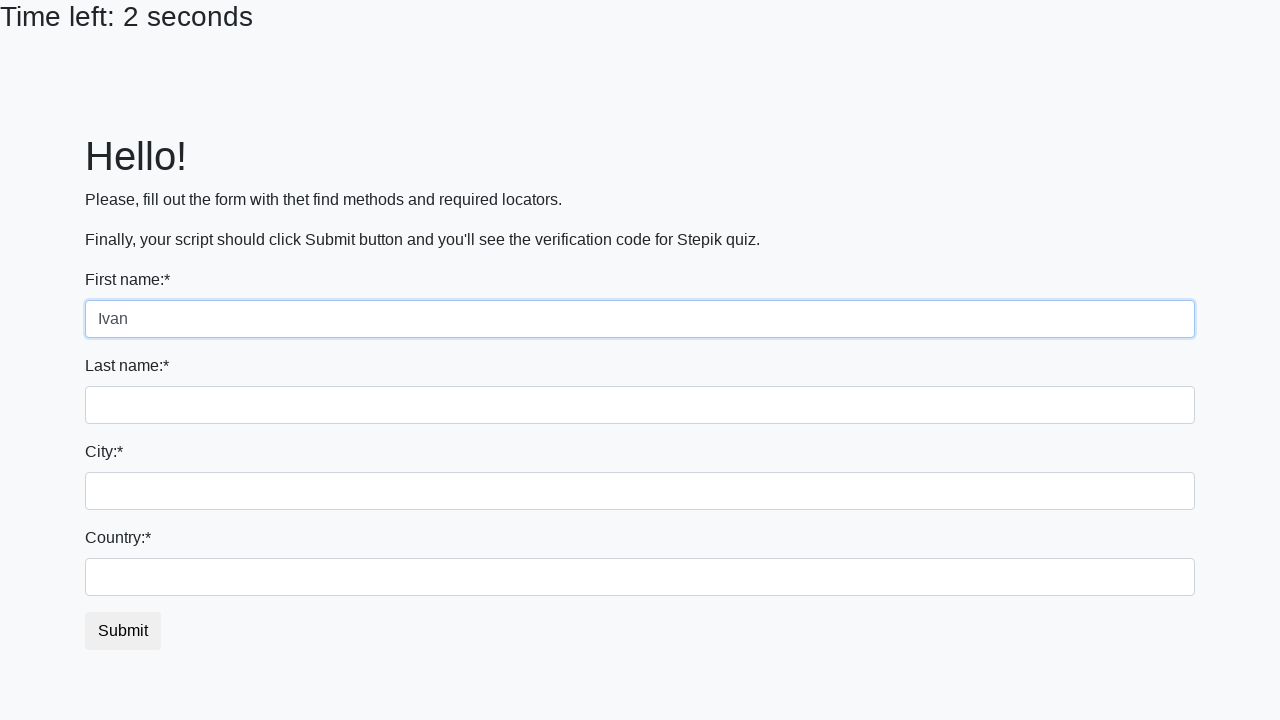

Filled last name field with 'Petrov' on input[name='last_name']
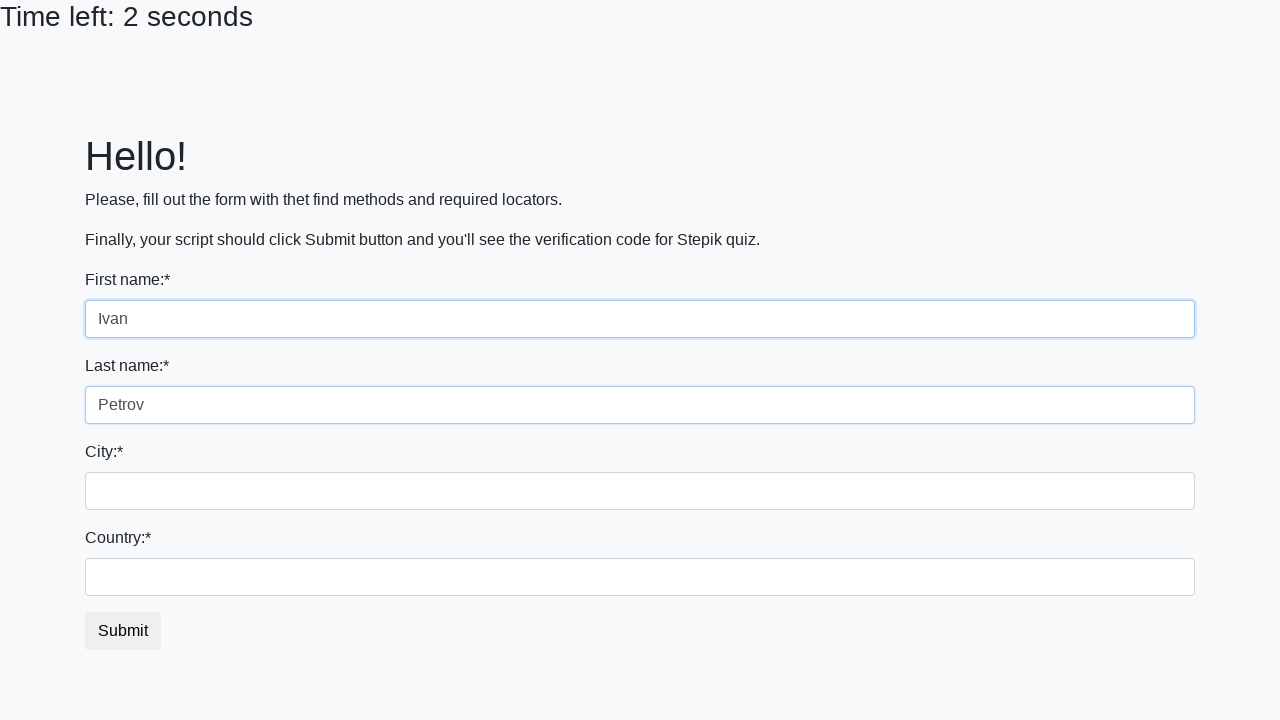

Filled city field with 'Smolensk' on .form-control.city
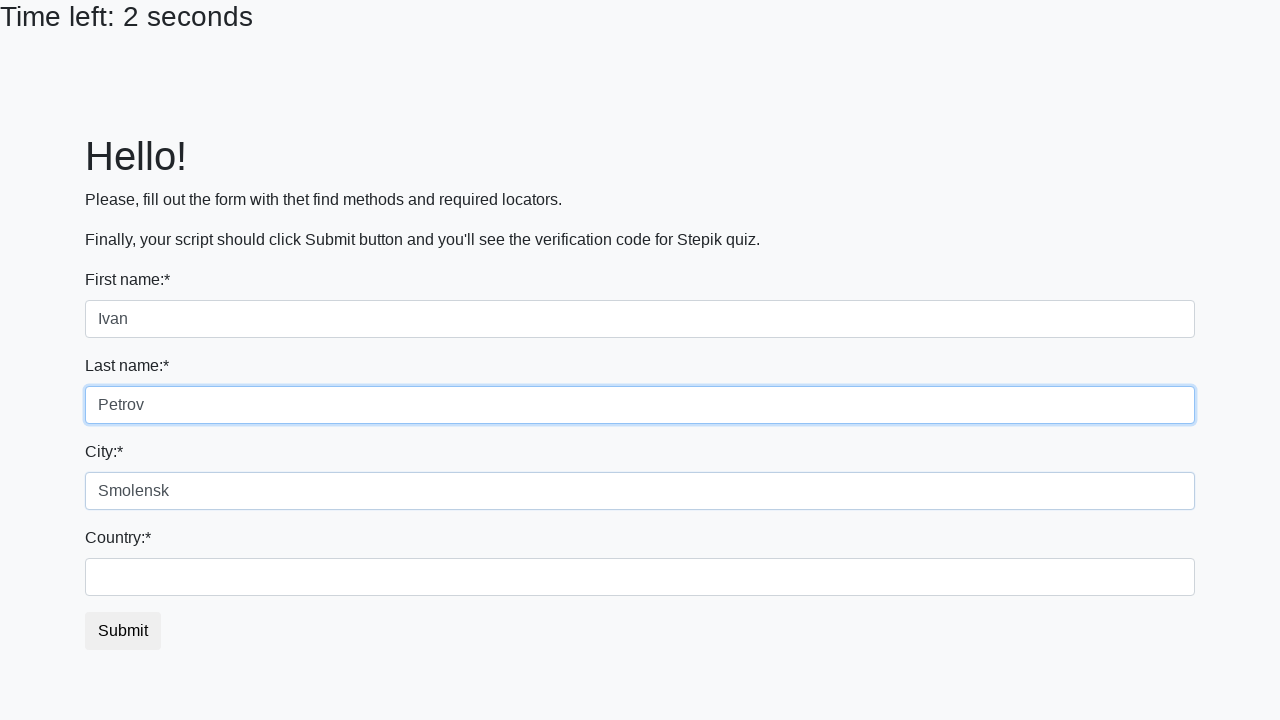

Filled country field with 'Russia' on #country
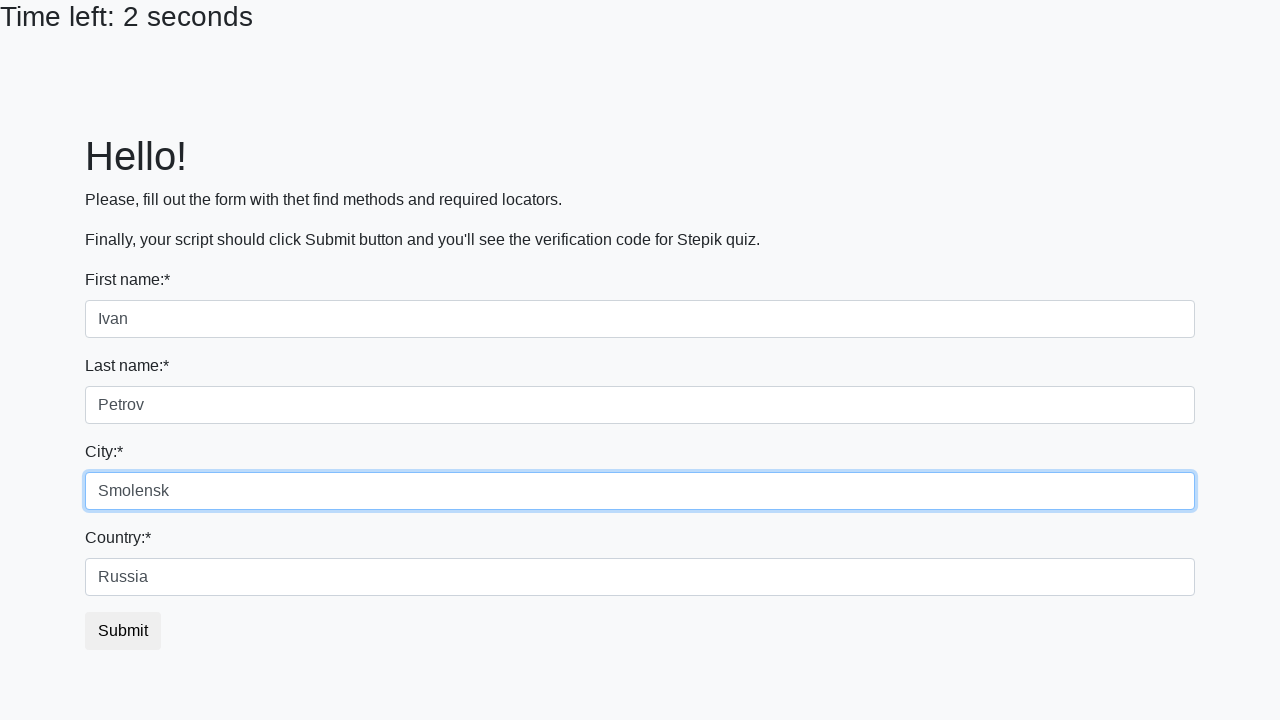

Clicked form submit button at (123, 631) on button.btn
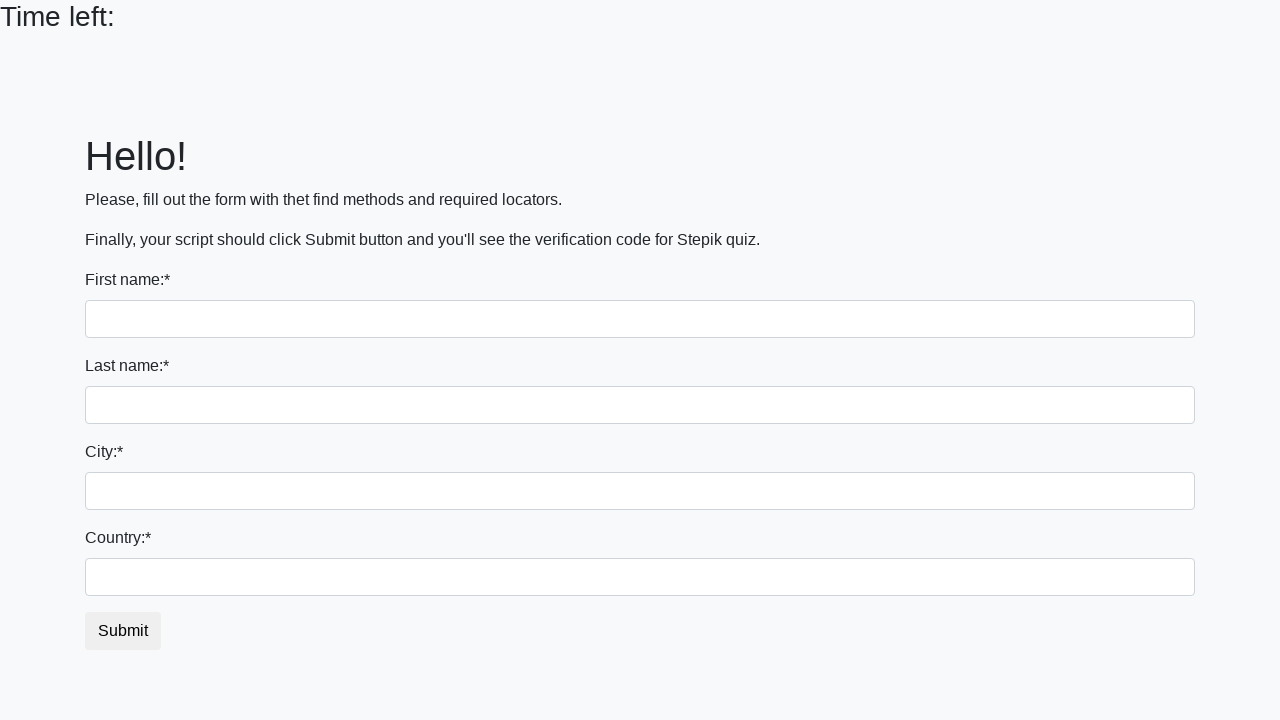

Set up alert dialog handler to accept alerts
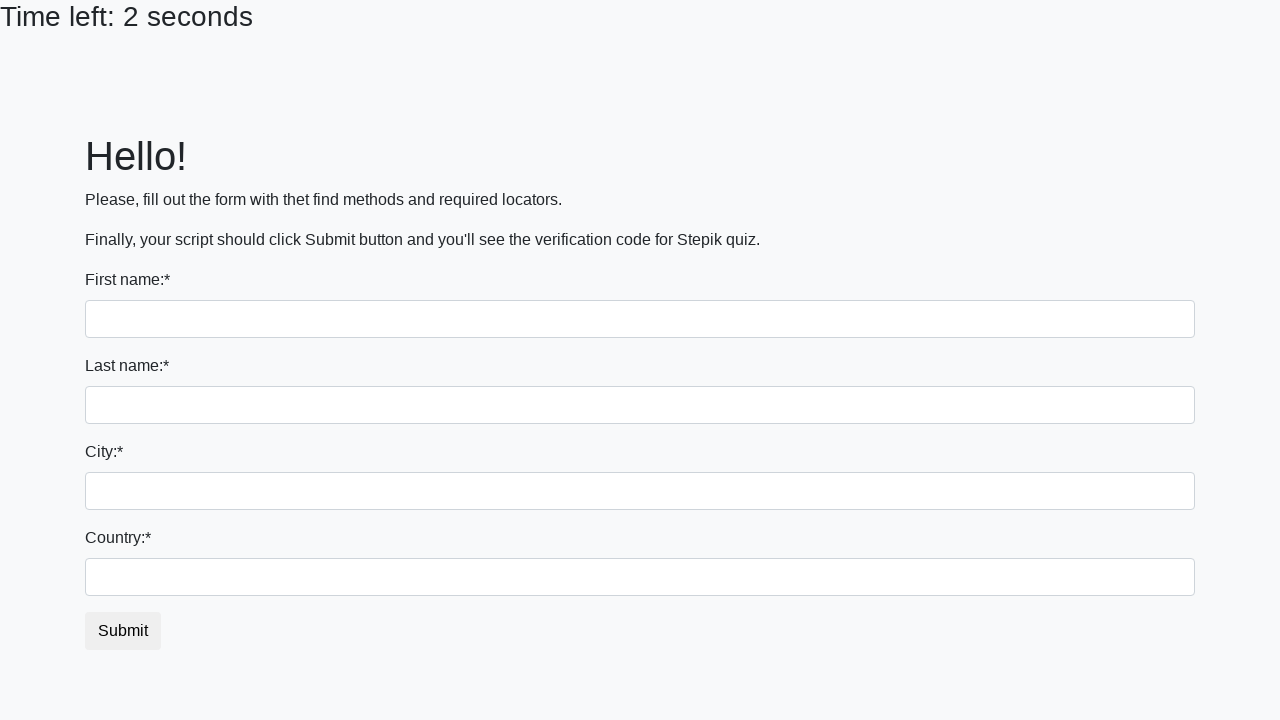

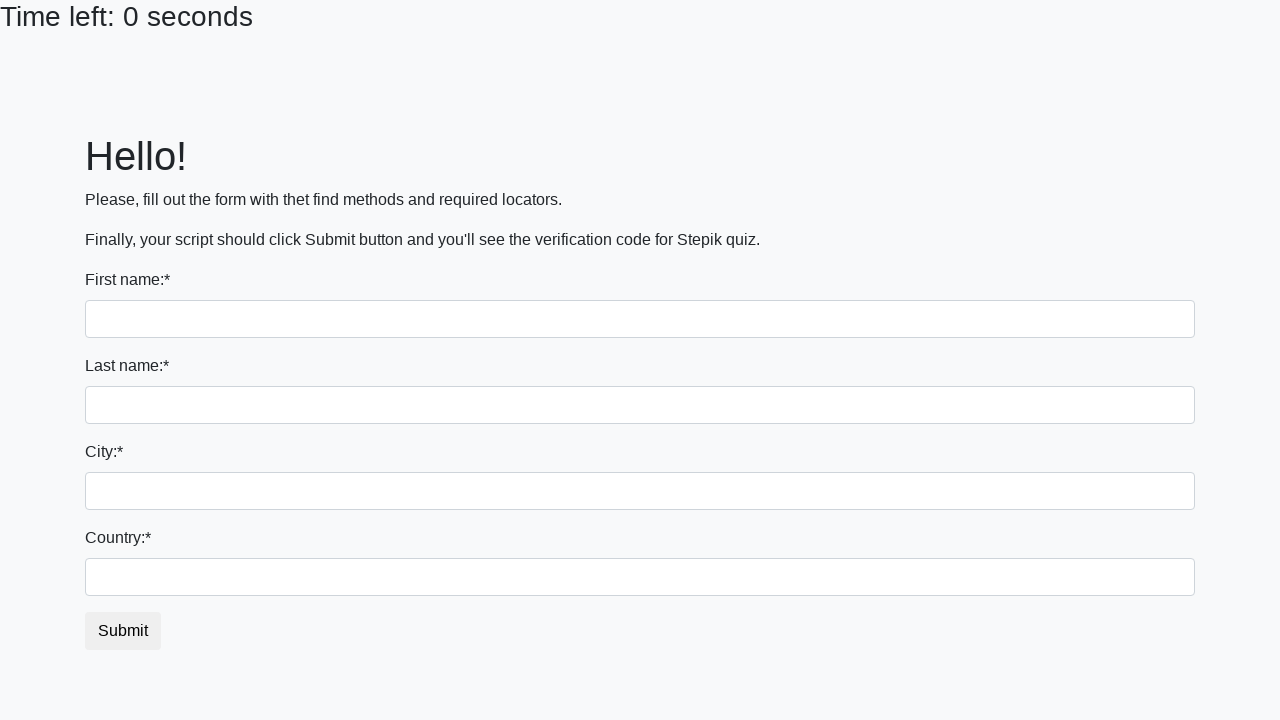